Navigates to Browse Languages and back to home page, verifying the welcome heading

Starting URL: http://www.99-bottles-of-beer.net/

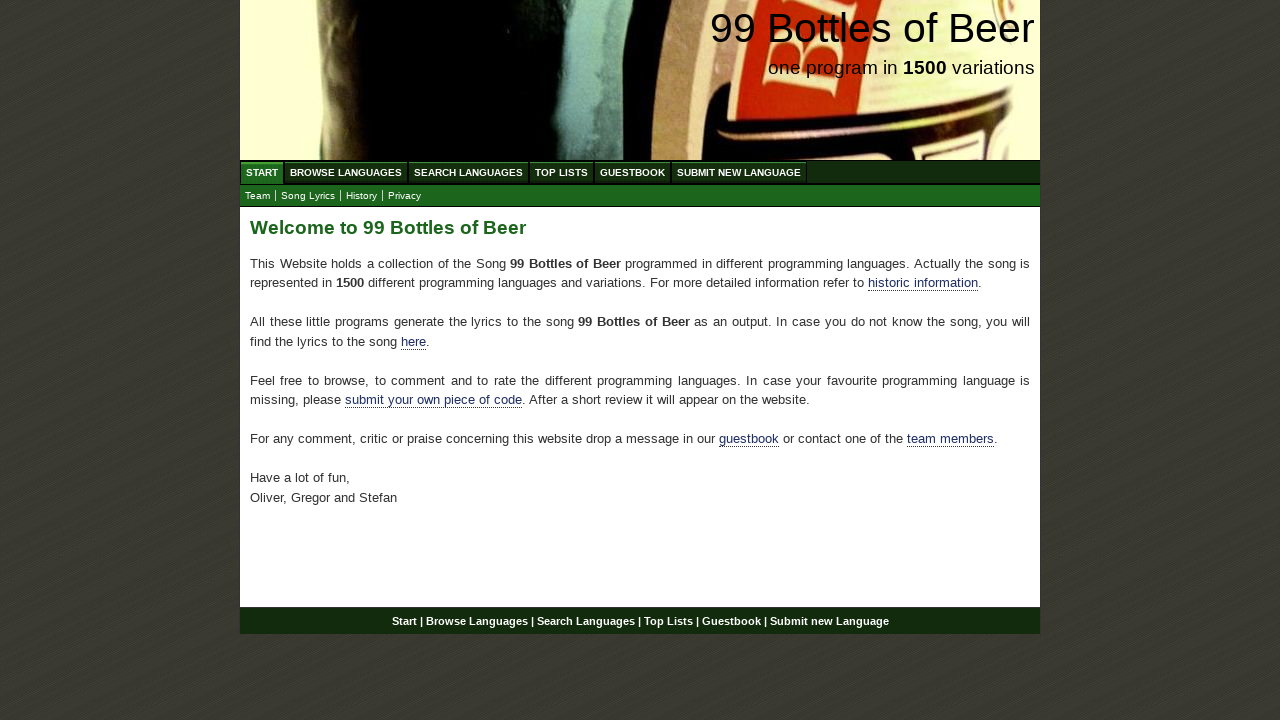

Clicked on Browse Languages menu item at (346, 172) on #menu a[href='/abc.html']
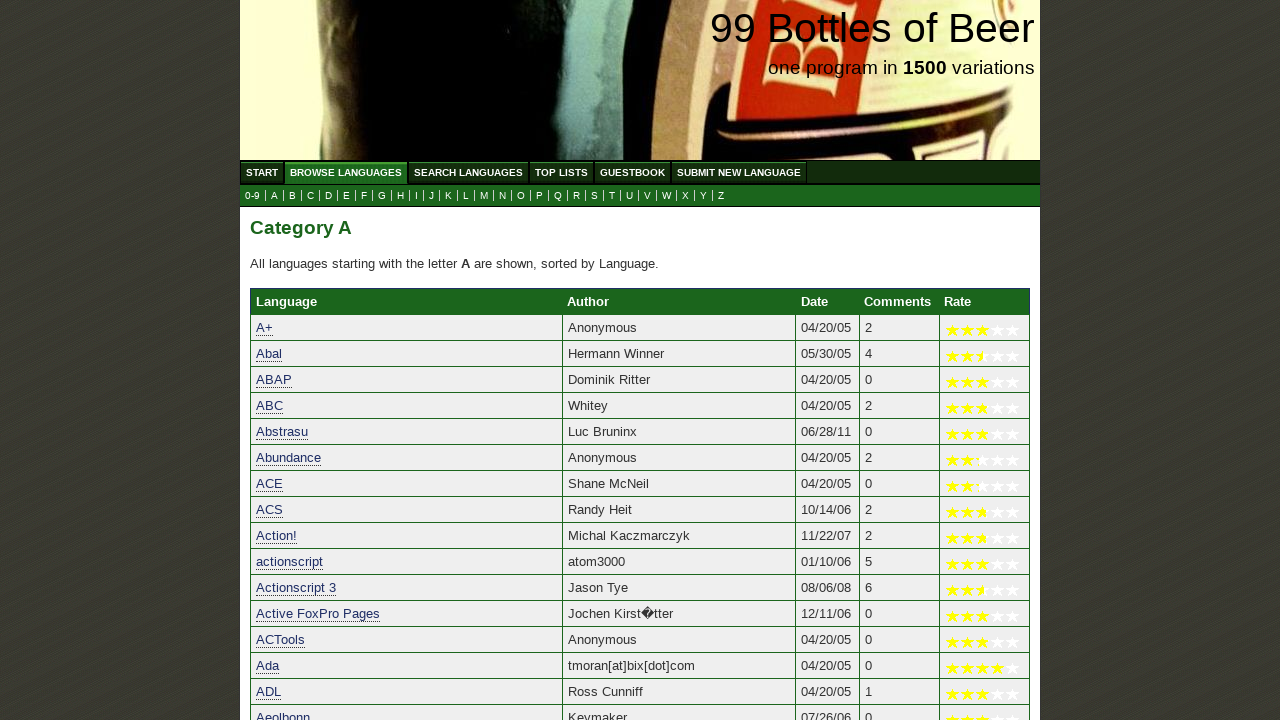

Clicked on Start menu item to navigate back to home at (262, 172) on #menu a[href='/']
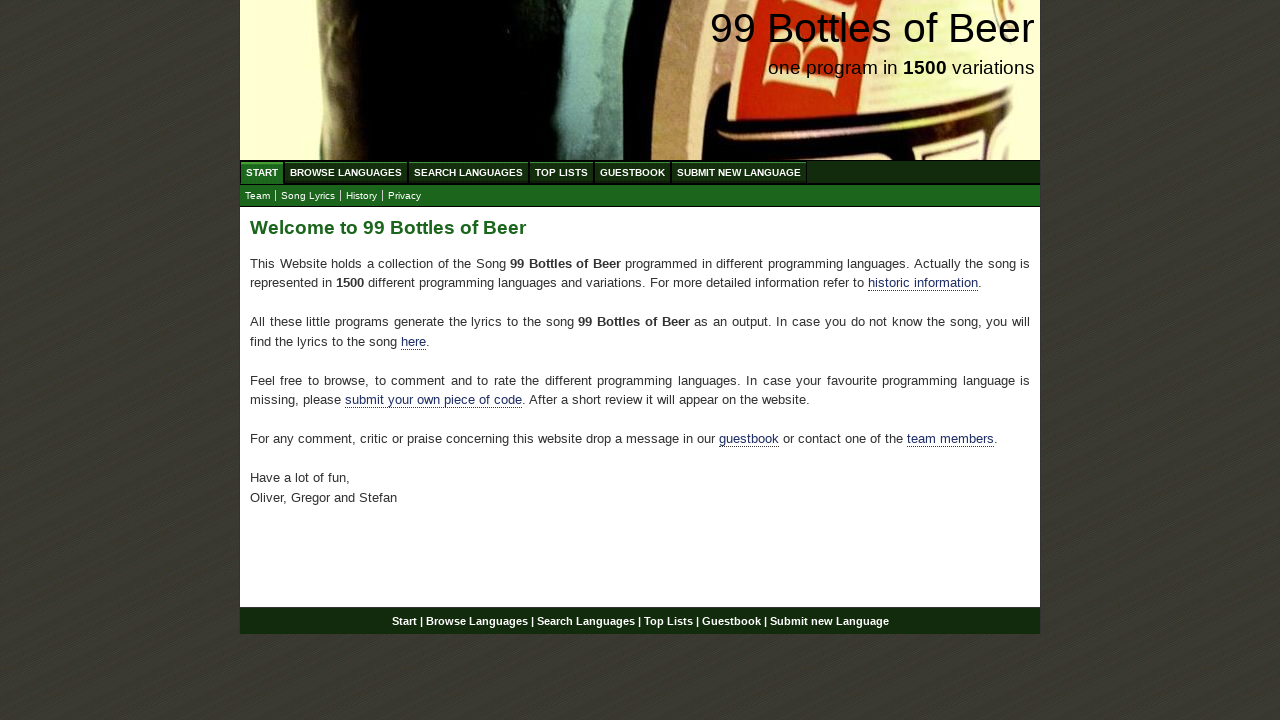

Verified welcome heading is displayed
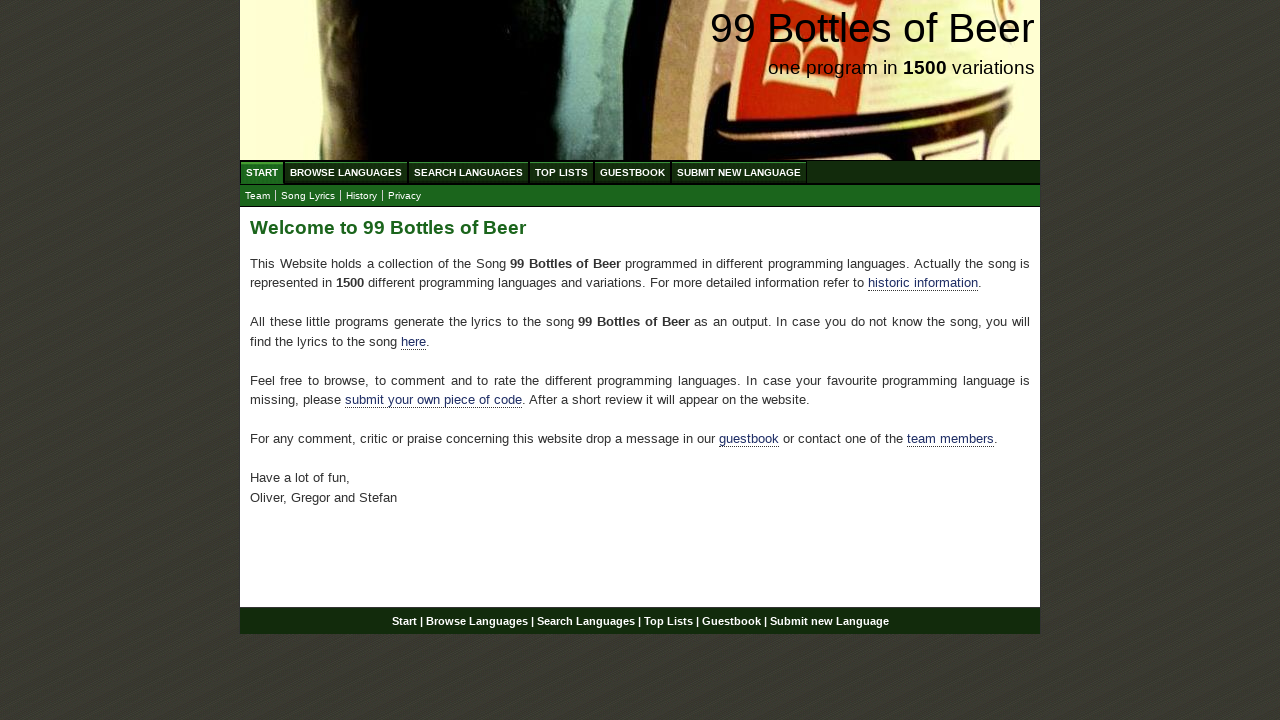

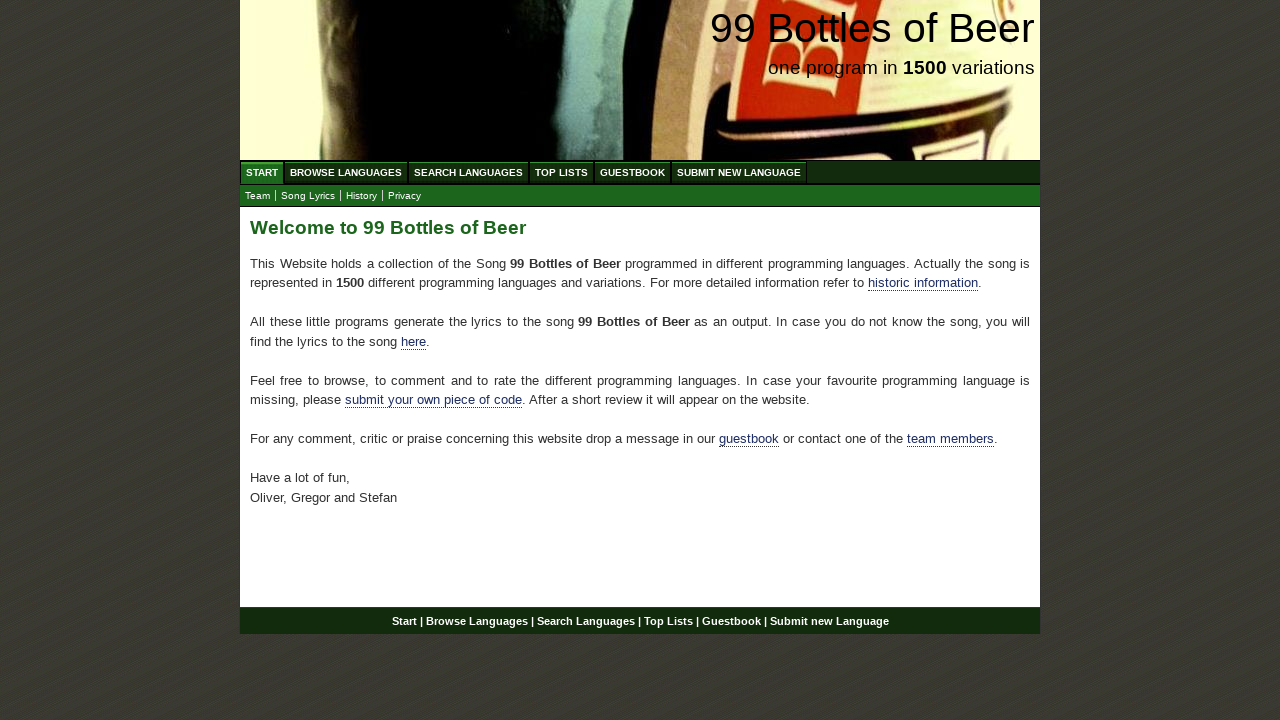